Tests checkbox functionality by checking the first checkbox and unchecking the second checkbox on a practice page

Starting URL: https://practice.cydeo.com/checkboxes

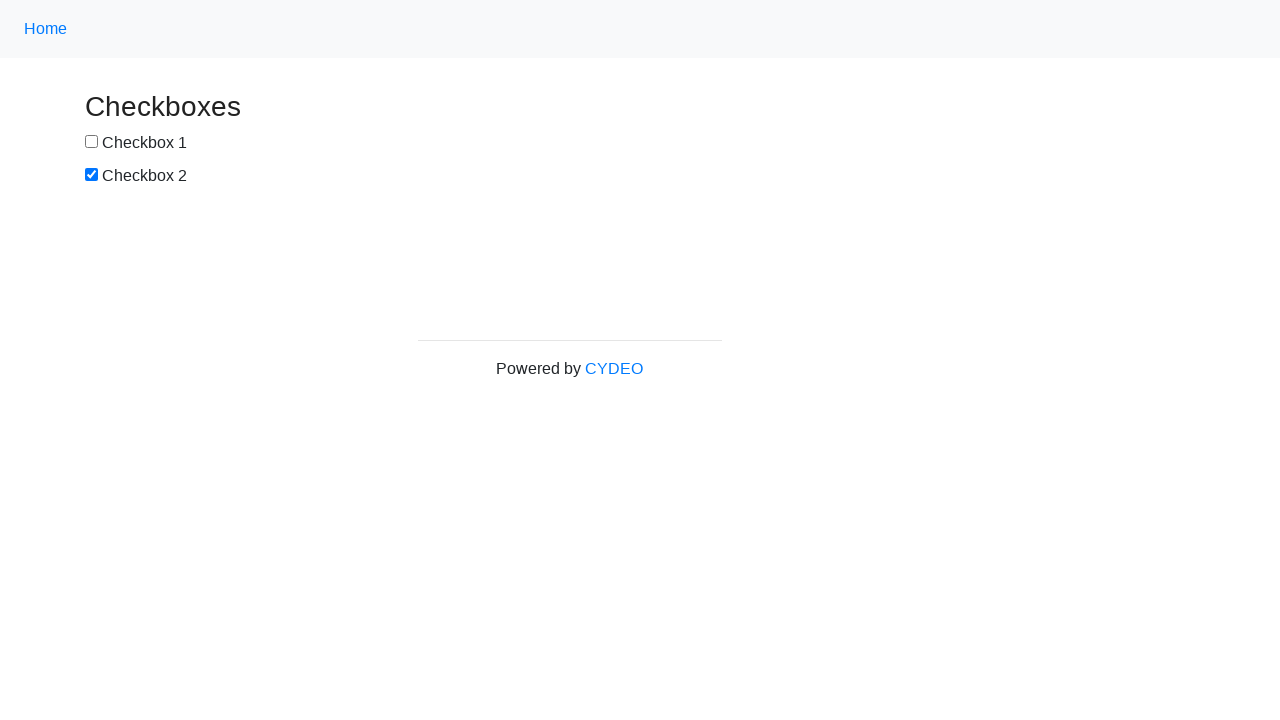

Located and checked the first checkbox (box1) at (92, 142) on xpath=//input[@id="box1"]
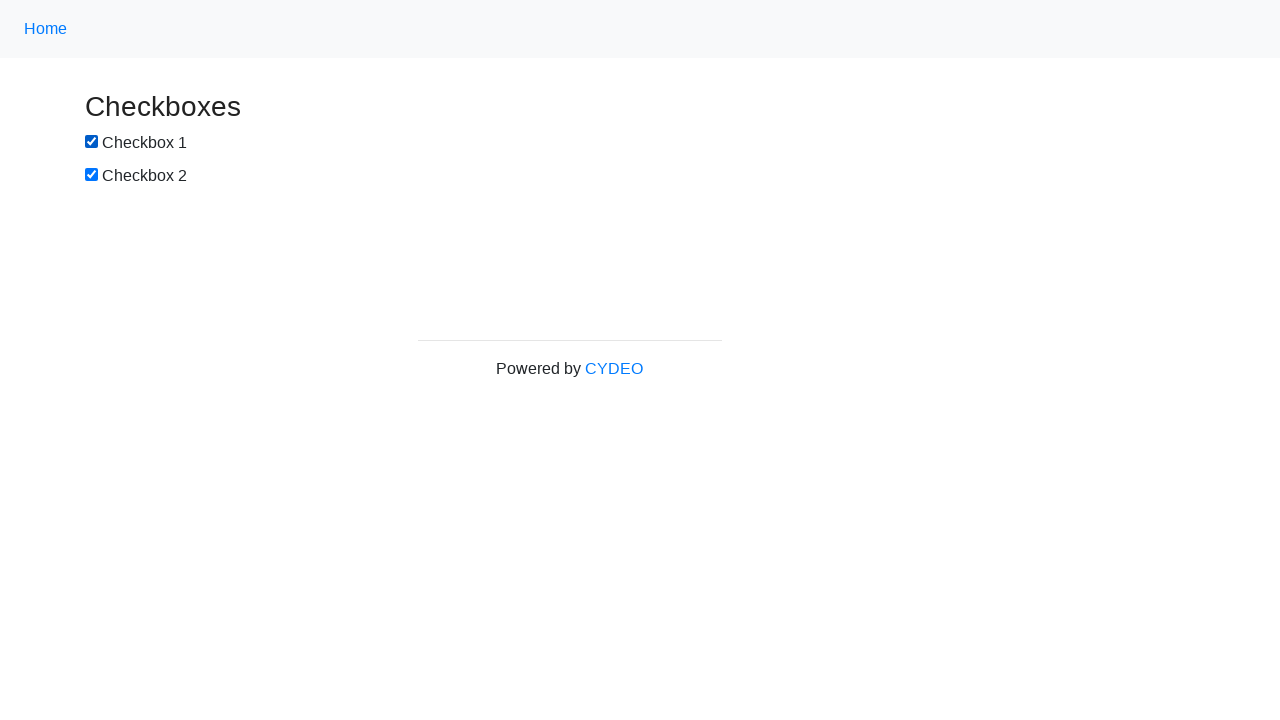

Located and unchecked the second checkbox (box2) at (92, 175) on xpath=//input[@id="box2"]
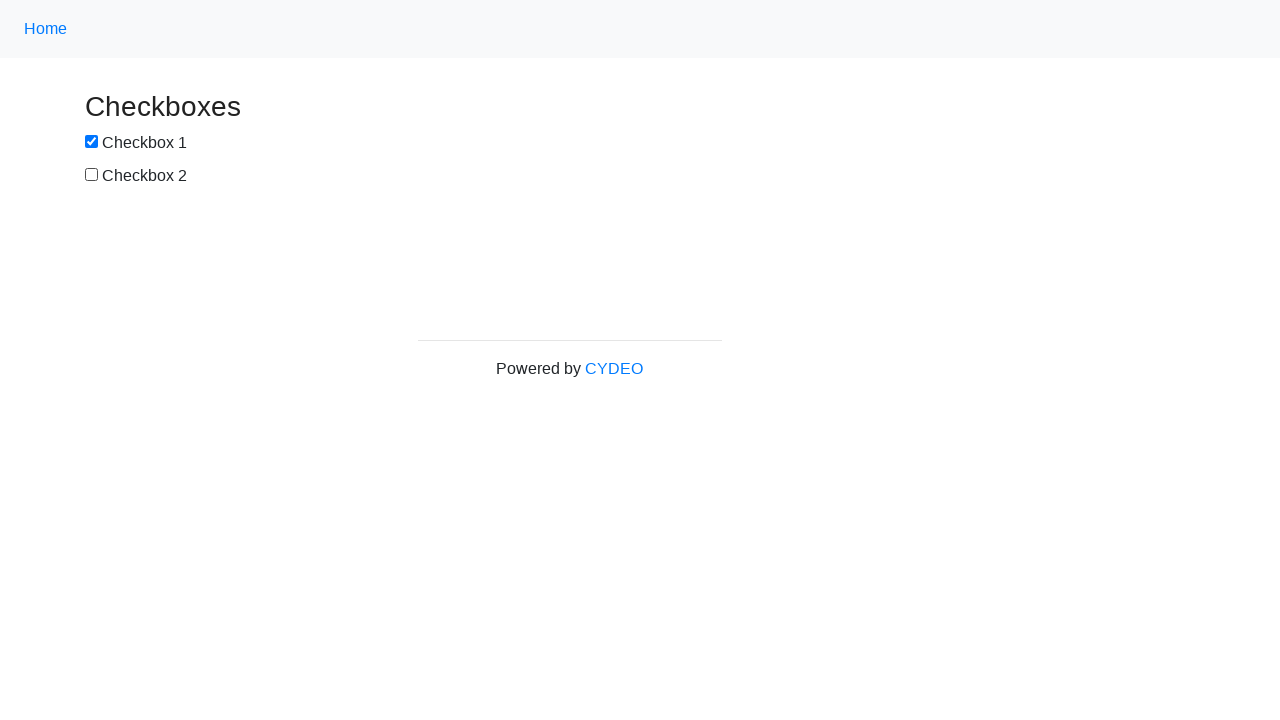

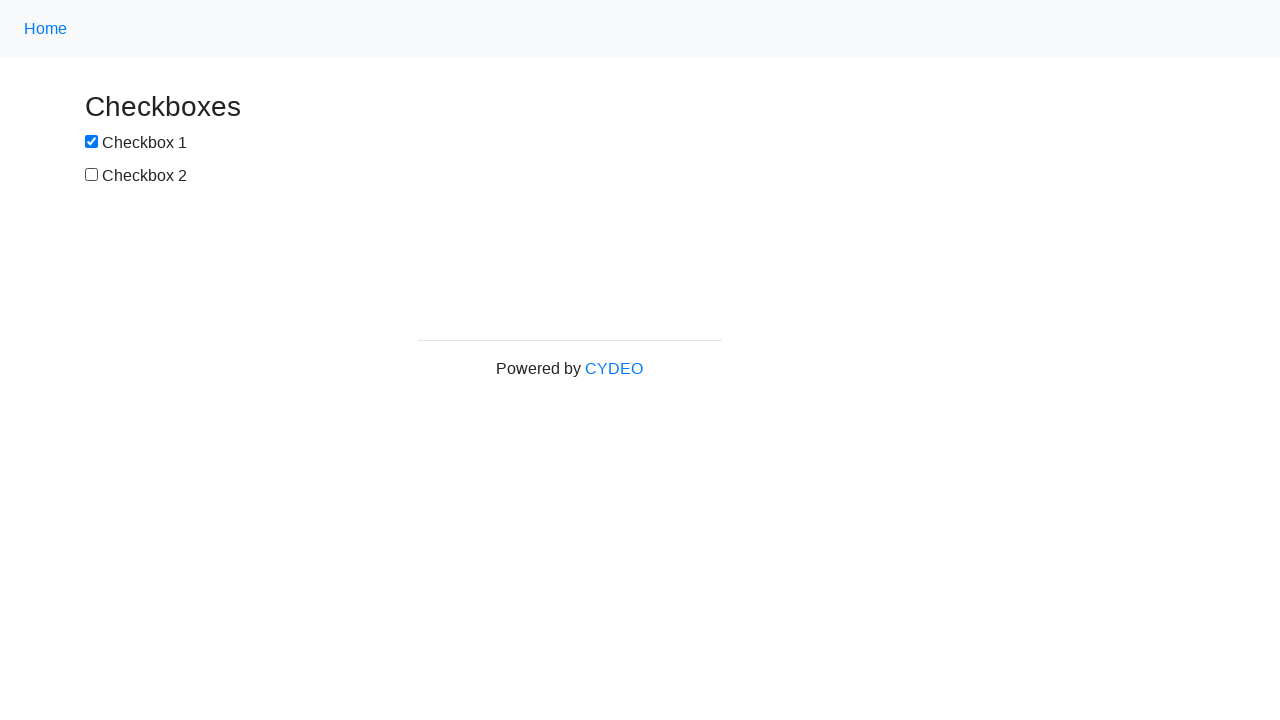